Navigates to a simple form page and clicks the submit button to test basic button interaction

Starting URL: http://suninjuly.github.io/simple_form_find_task.html

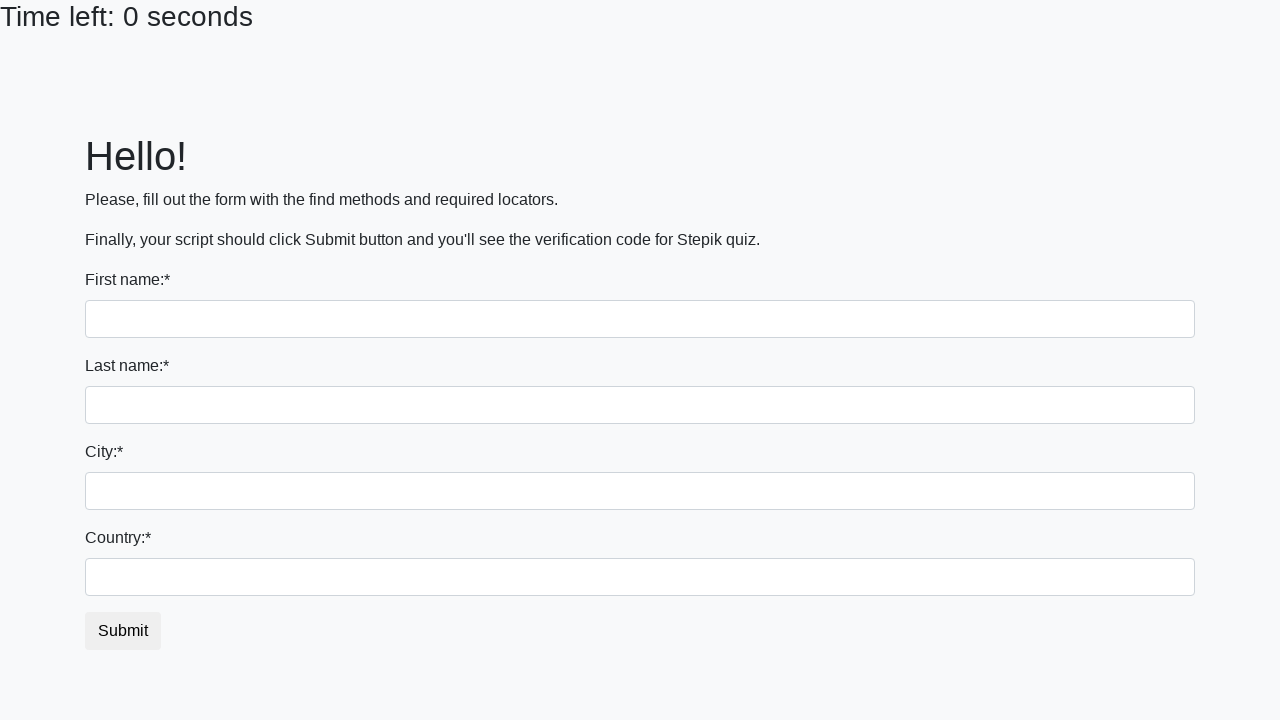

Navigated to simple form page
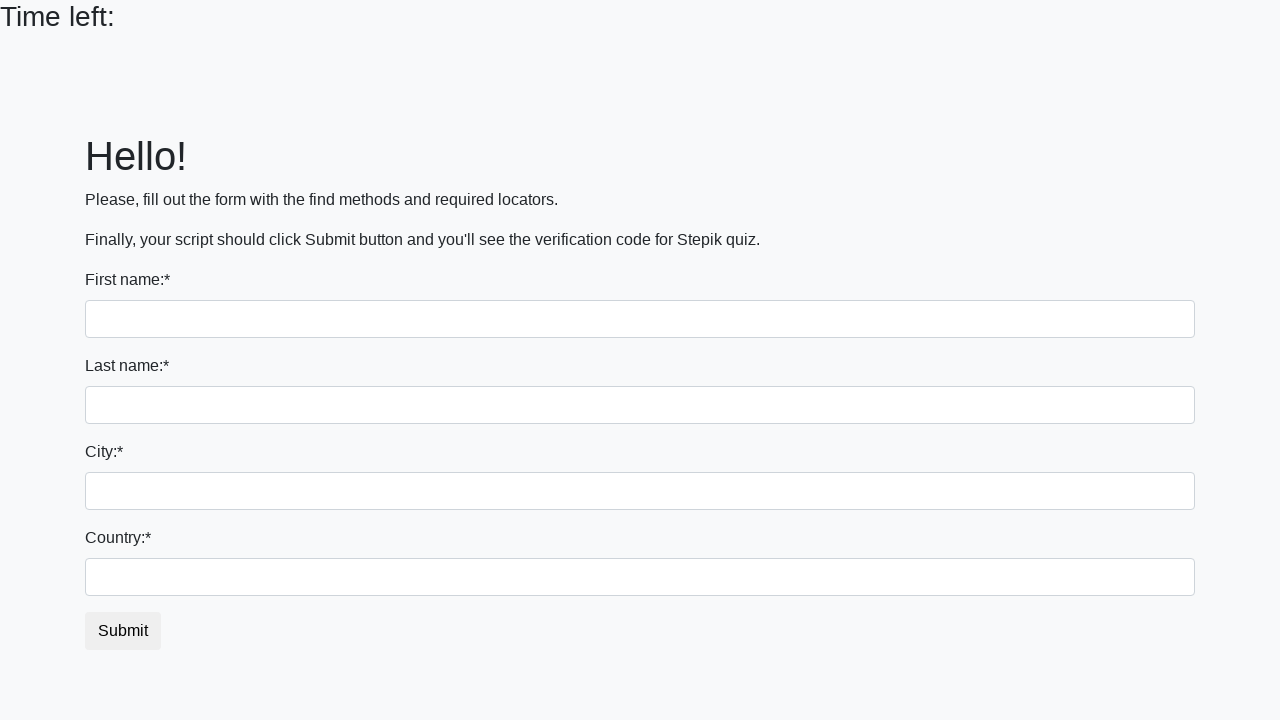

Clicked submit button to test basic button interaction at (123, 631) on #submit_button
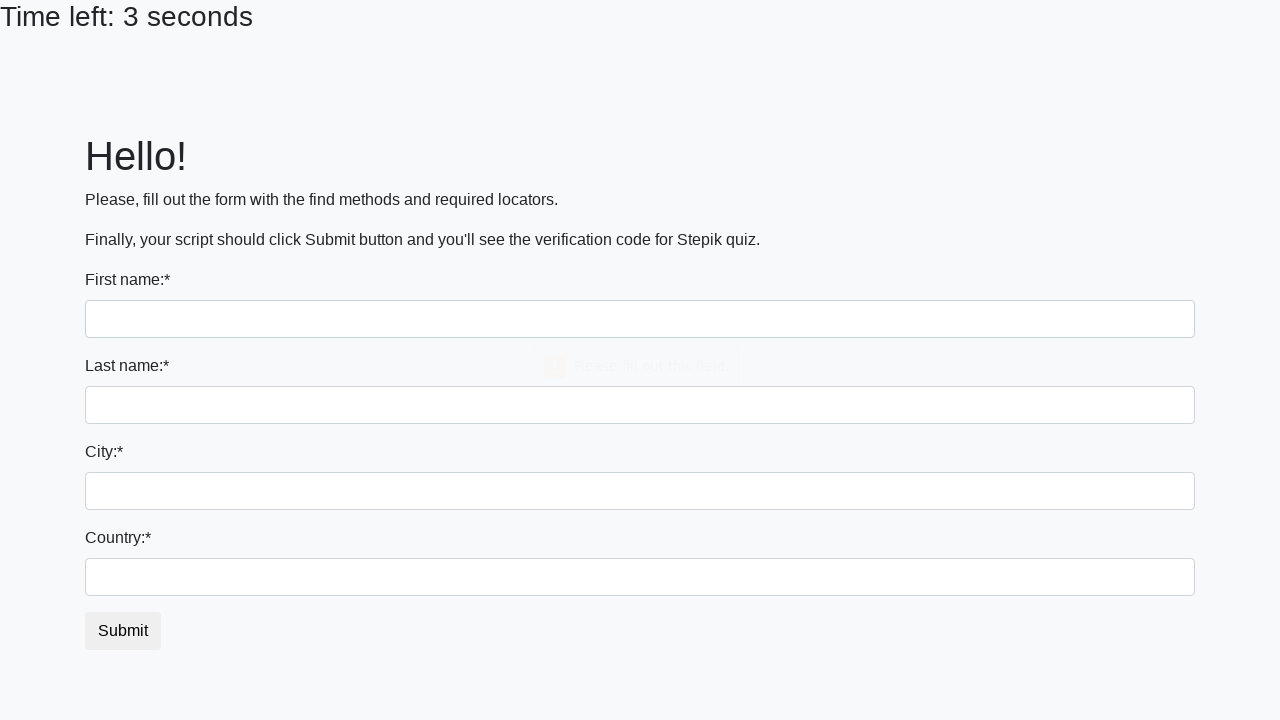

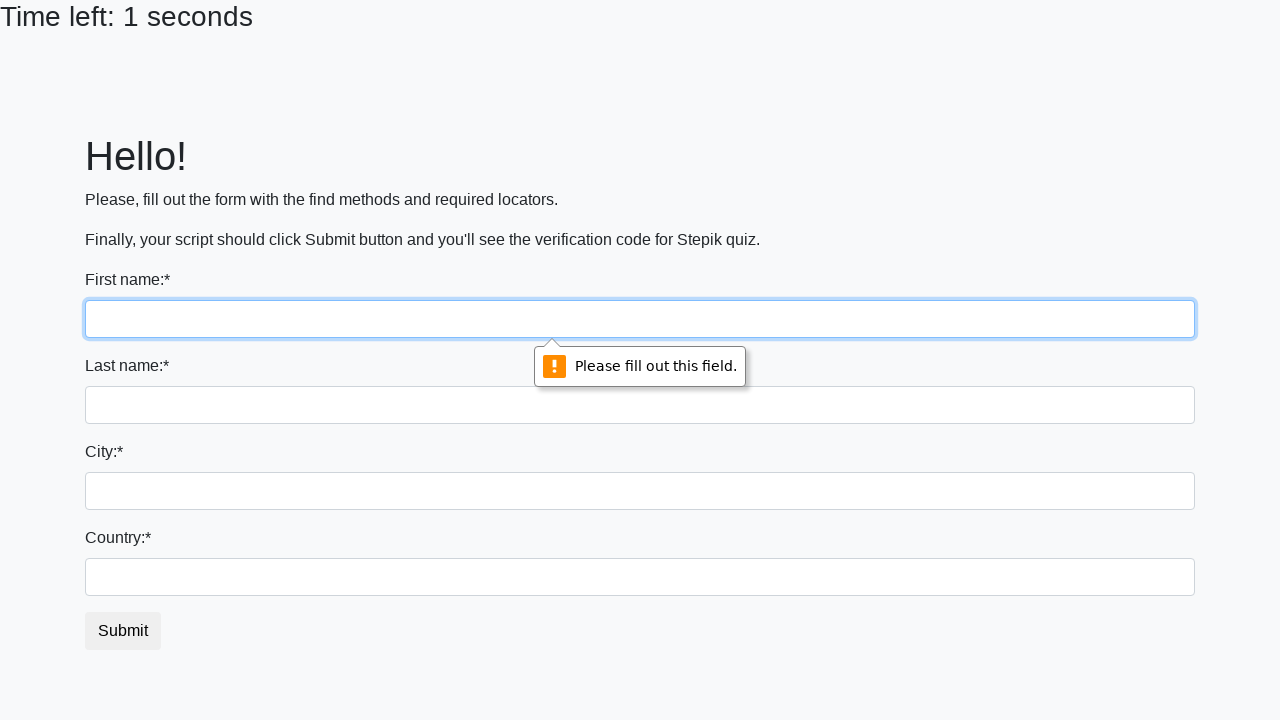